Navigates to the Dassault Aviation website and then navigates to different sections (group and space) using URL construction

Starting URL: https://www.dassault-aviation.com/en/

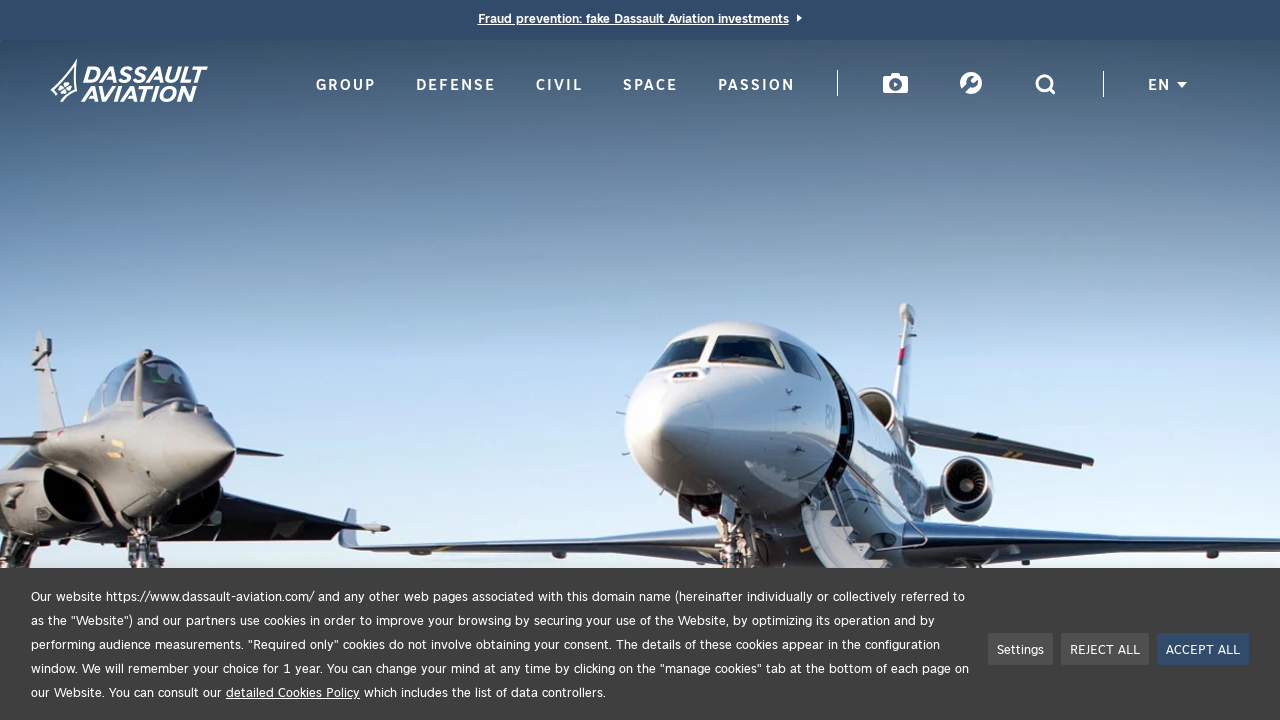

Navigated to Dassault Aviation group section
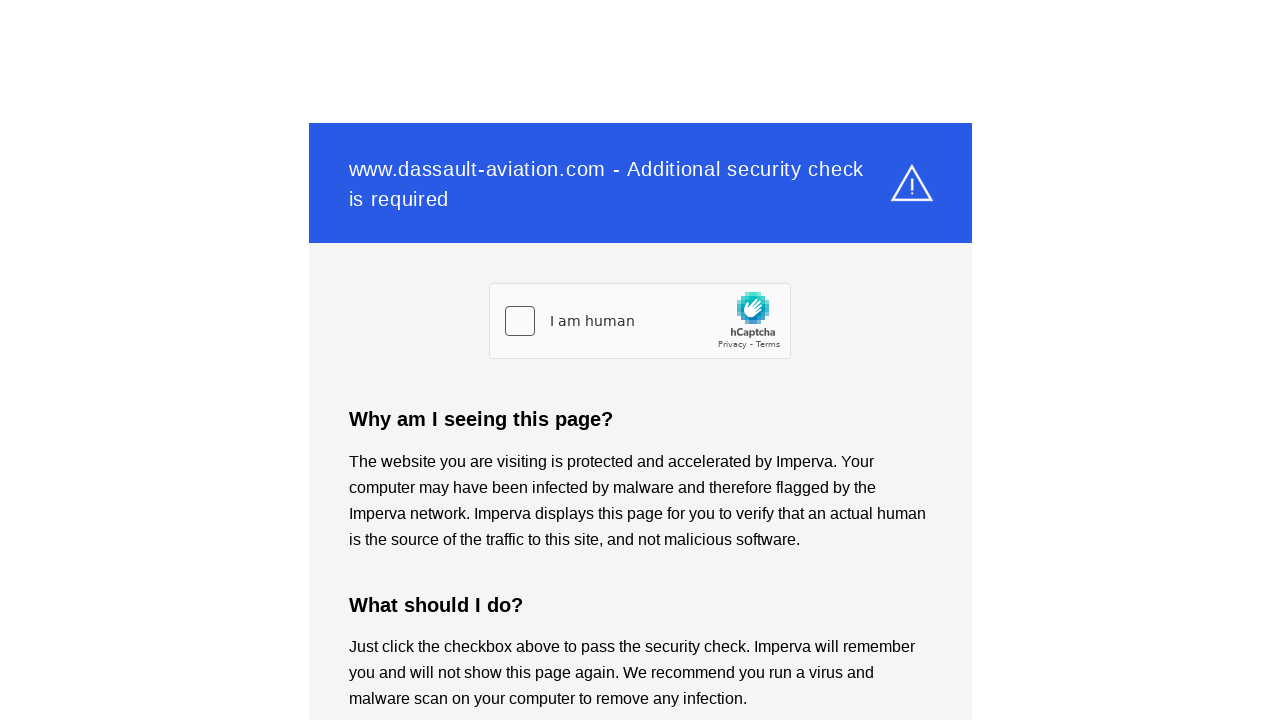

Navigated to Dassault Aviation space section
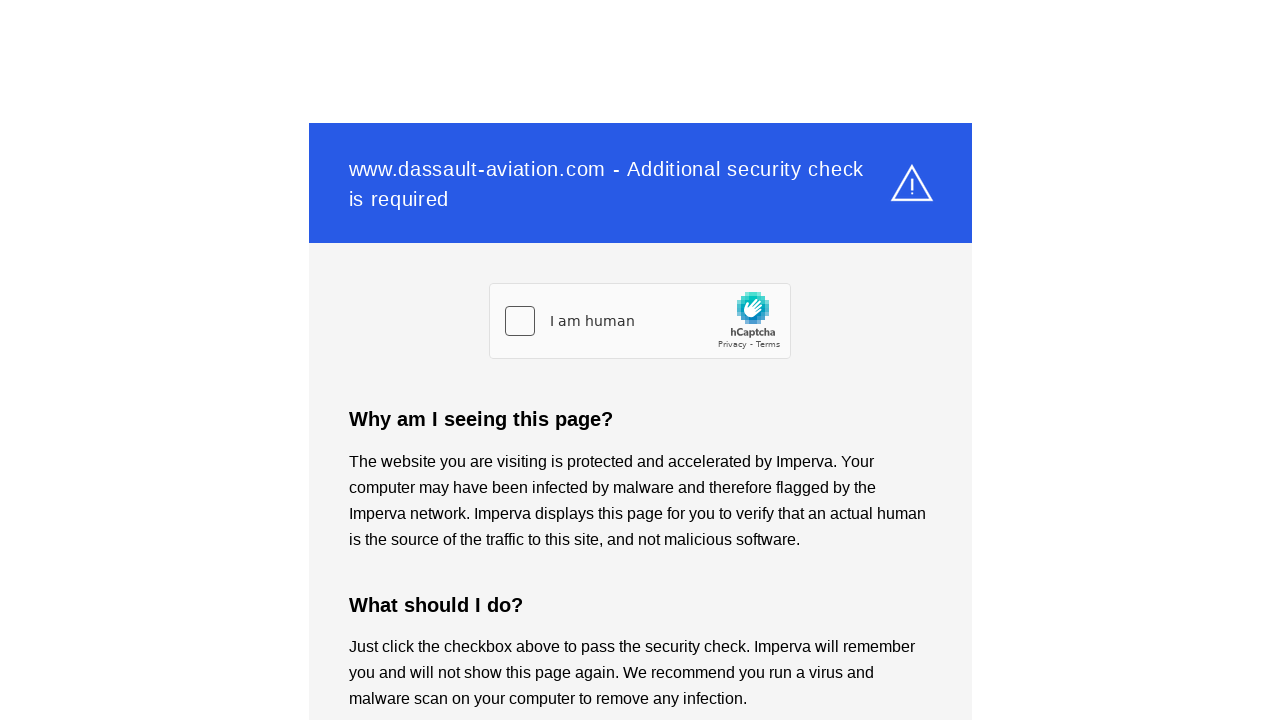

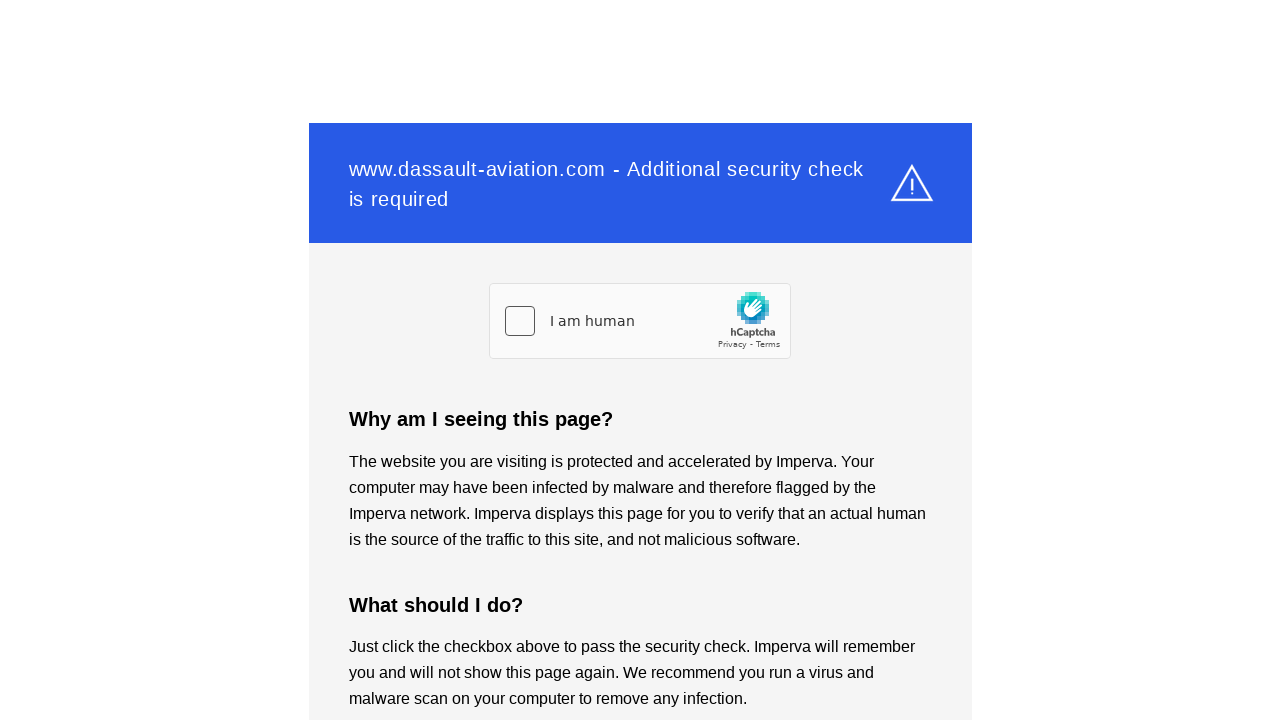